Tests opting out of A/B tests by adding an Optimizely opt-out cookie, verifying that the page shows A/B test content initially and then shows "No A/B Test" after the cookie is set and page is refreshed.

Starting URL: http://the-internet.herokuapp.com/abtest

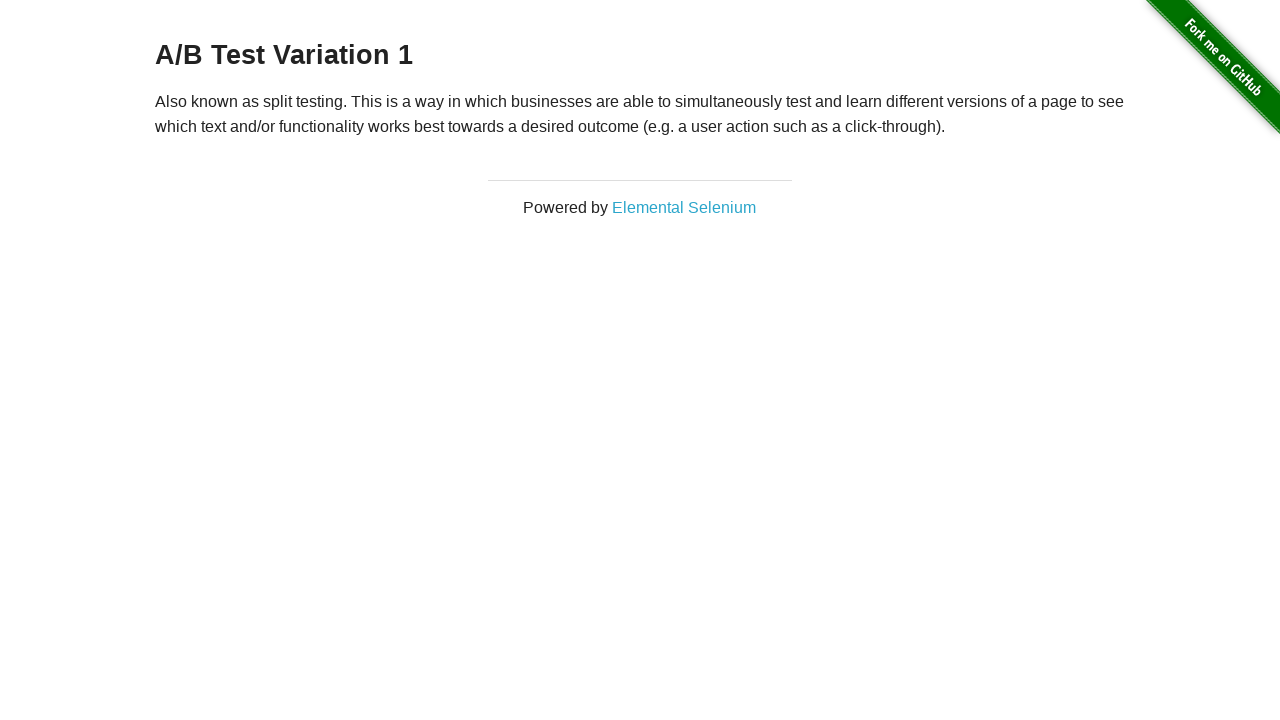

Located h3 heading element
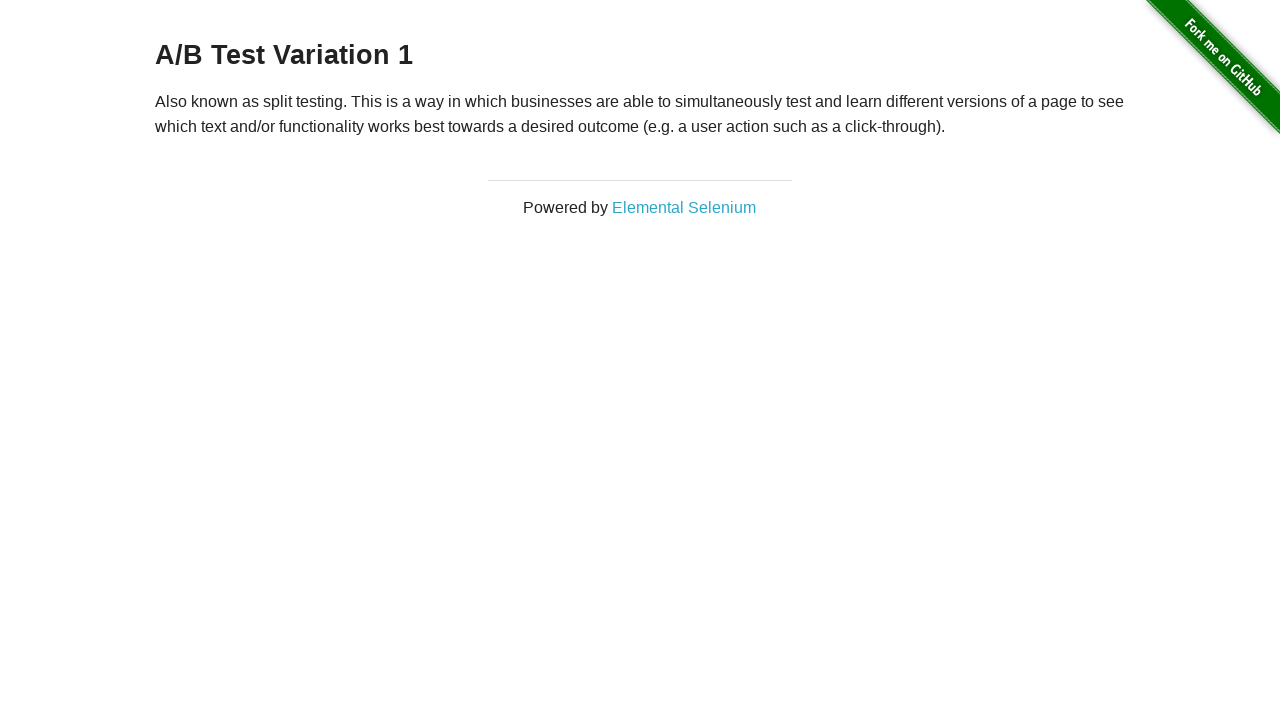

Retrieved heading text content
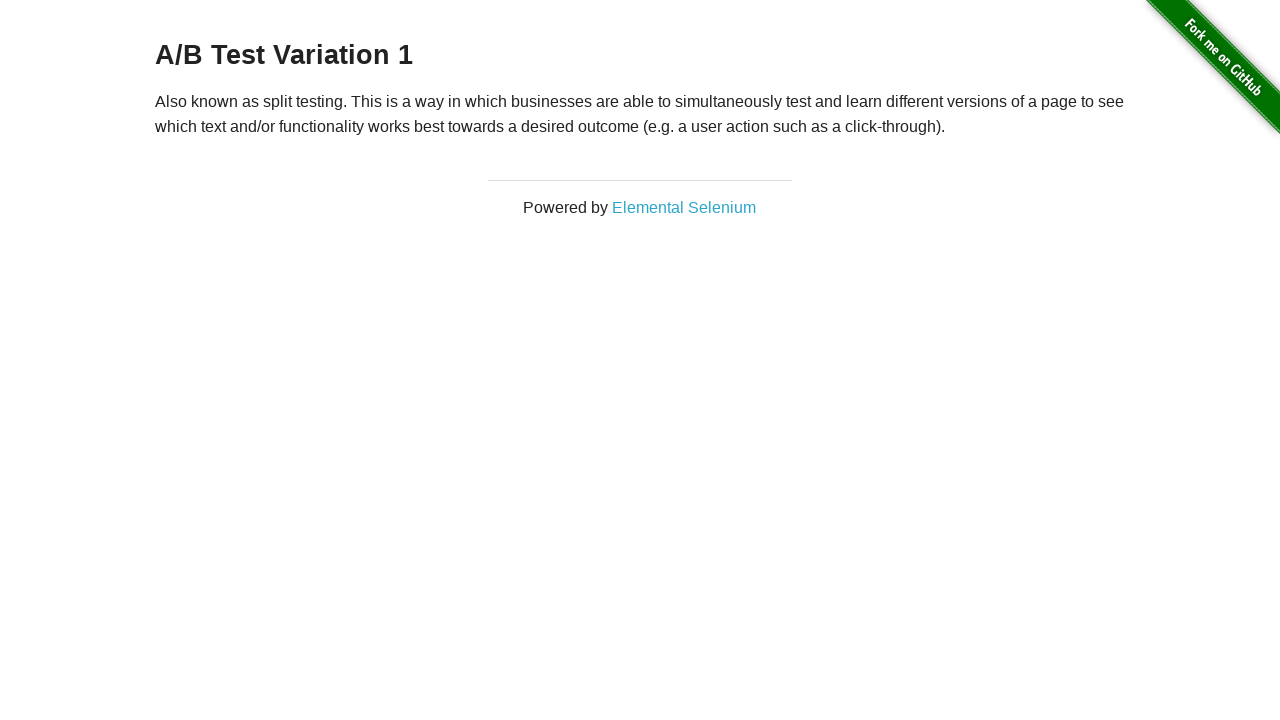

Verified initial A/B test content: A/B Test Variation 1
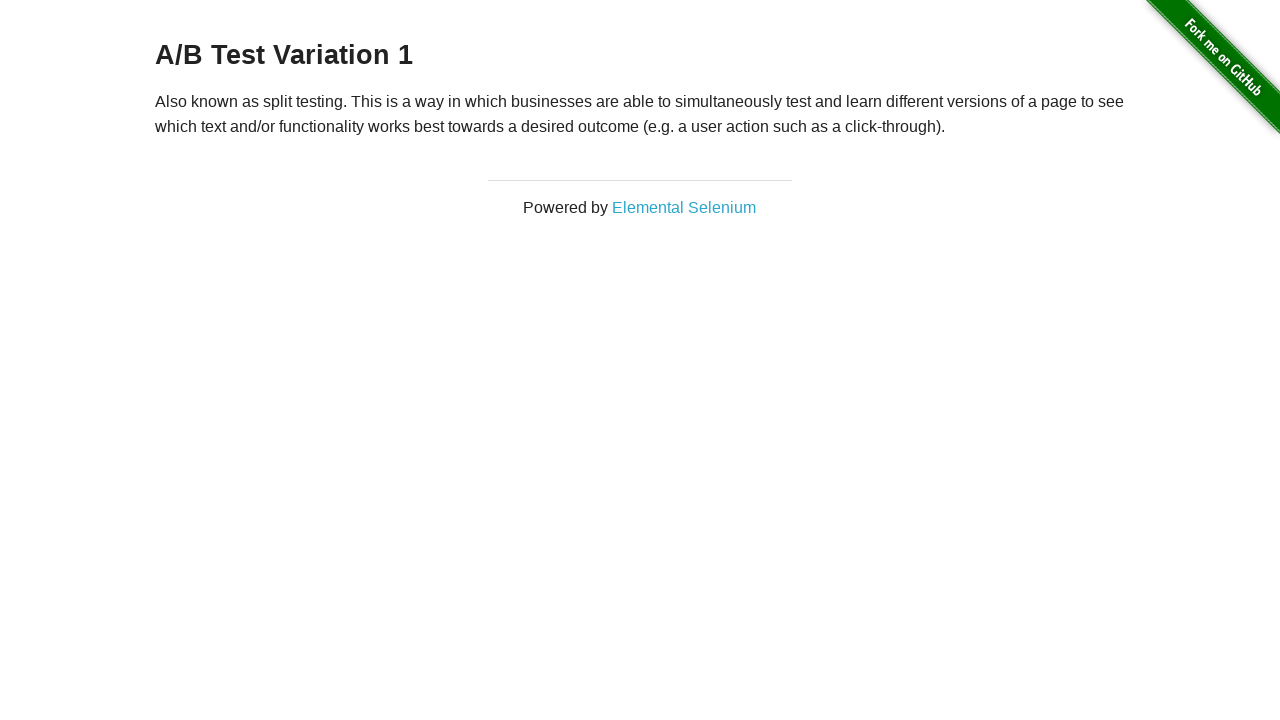

Added Optimizely opt-out cookie
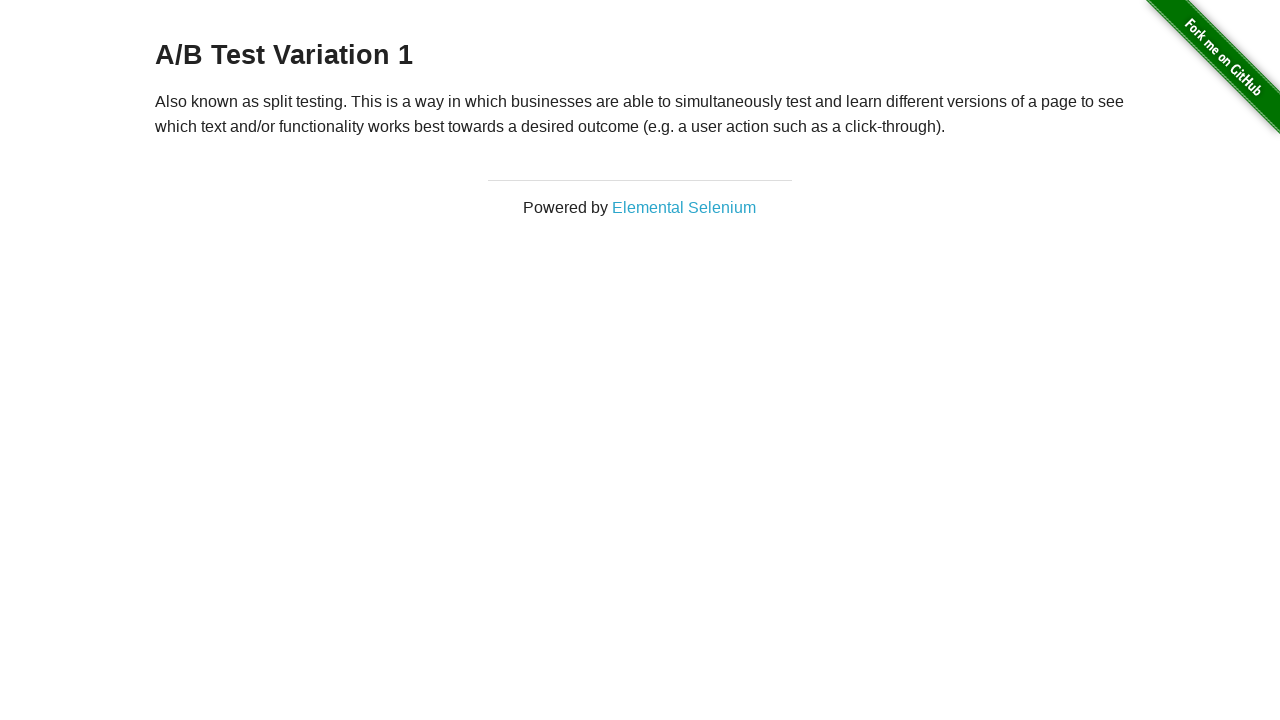

Reloaded page after adding opt-out cookie
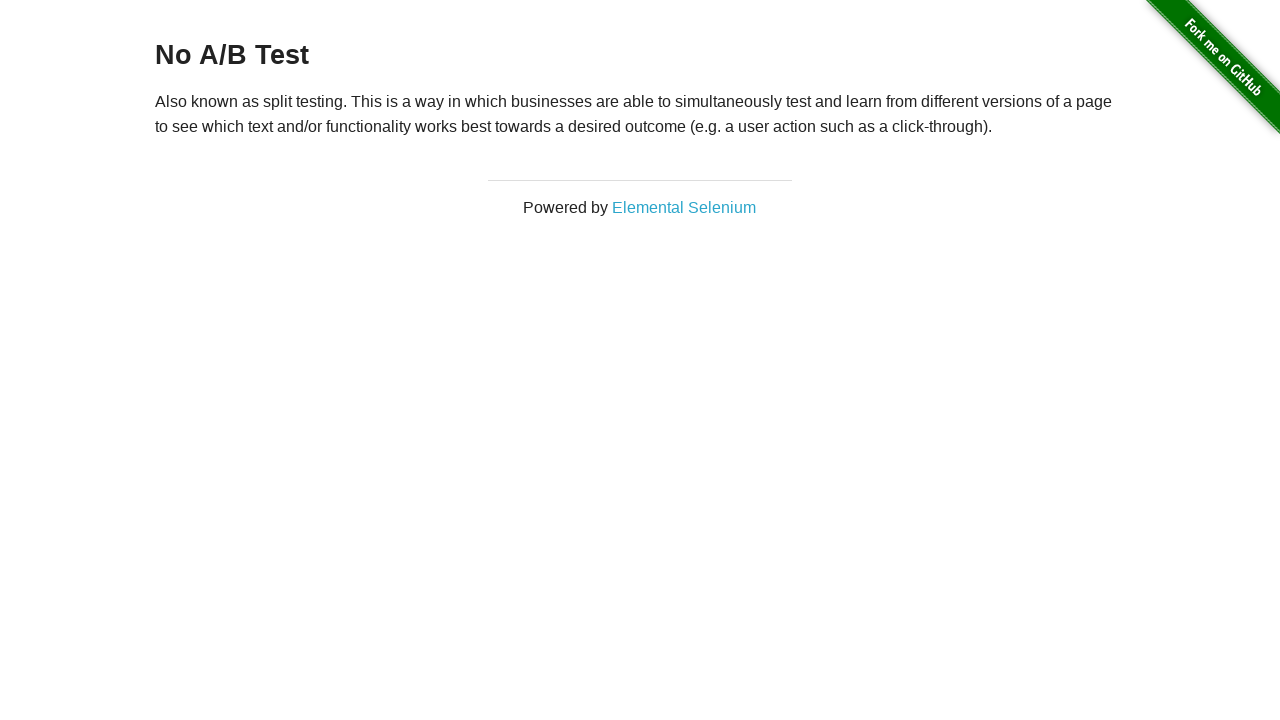

Retrieved heading text after page reload
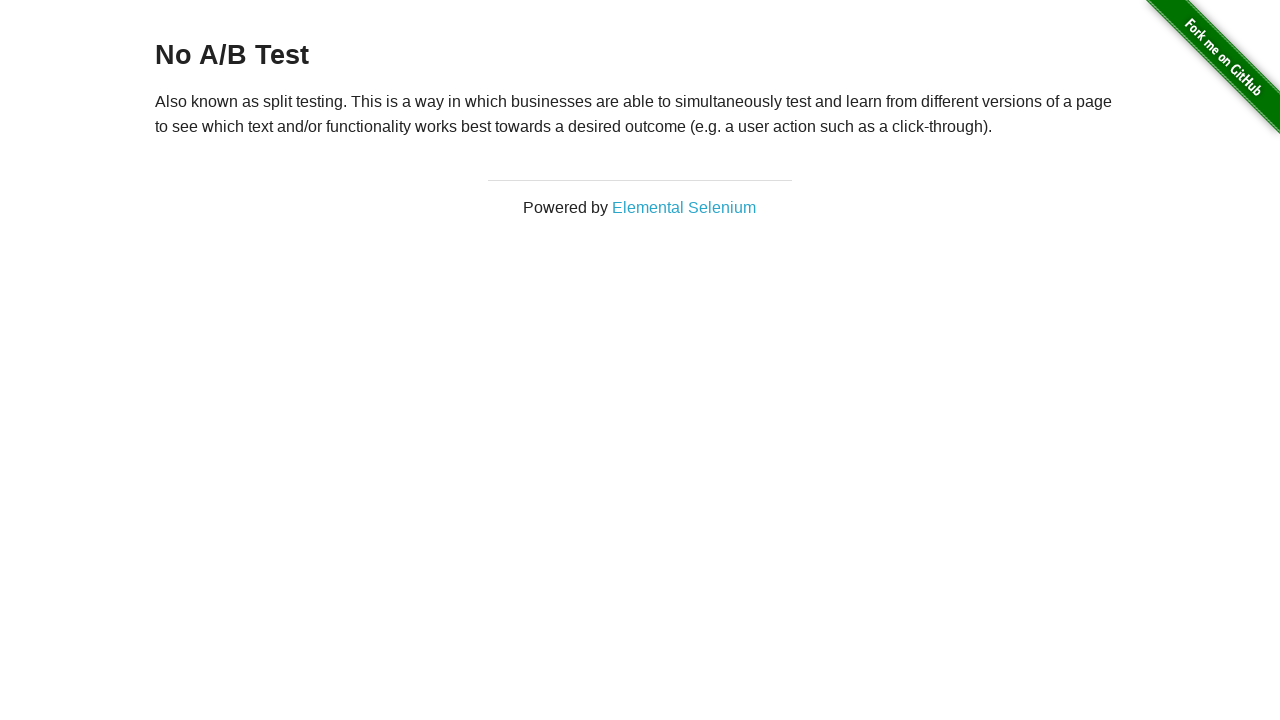

Verified opt-out successful: page shows 'No A/B Test'
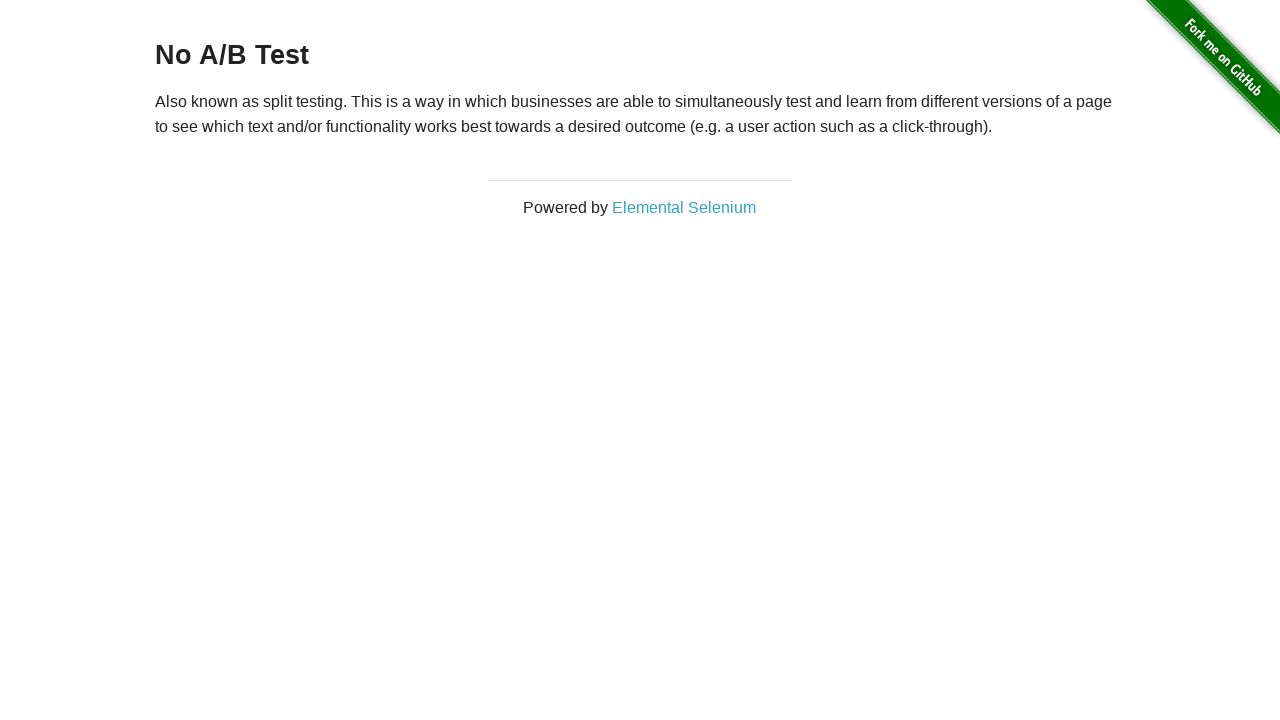

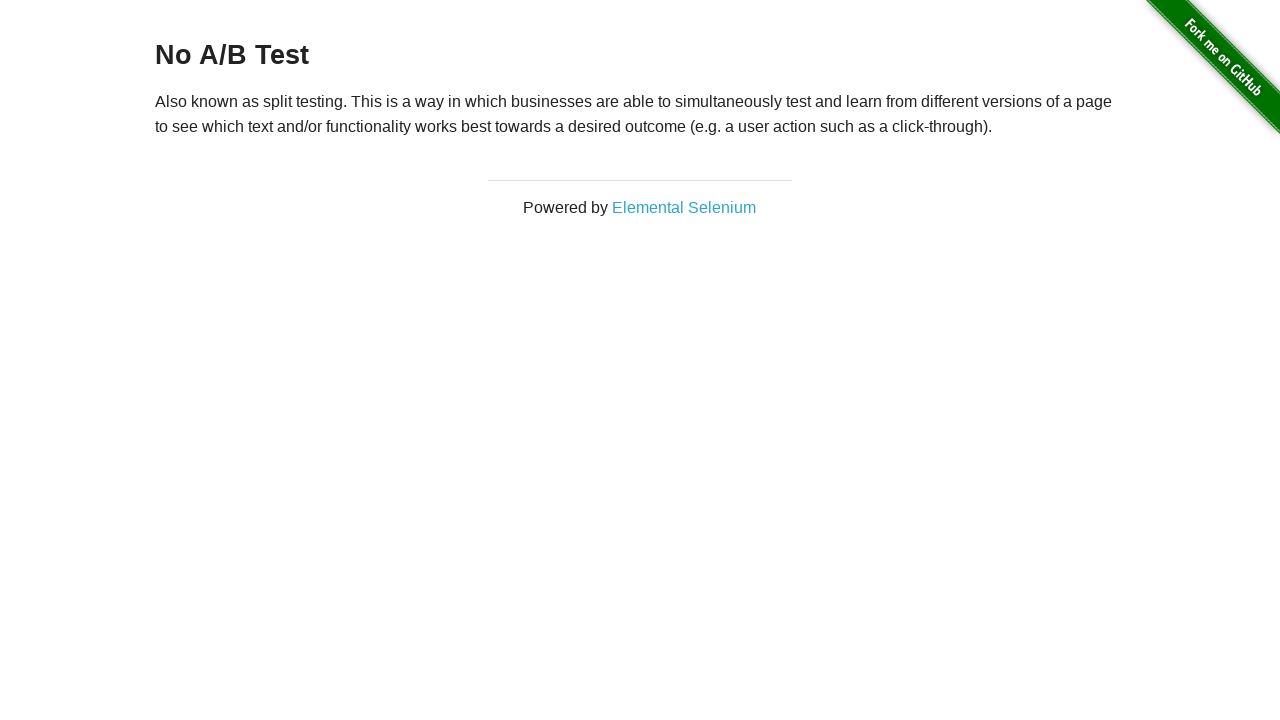